Tests multiple window handling by clicking a button that opens multiple windows, then switches between windows to interact with alerts and dropdowns on different pages

Starting URL: https://letcode.in/window

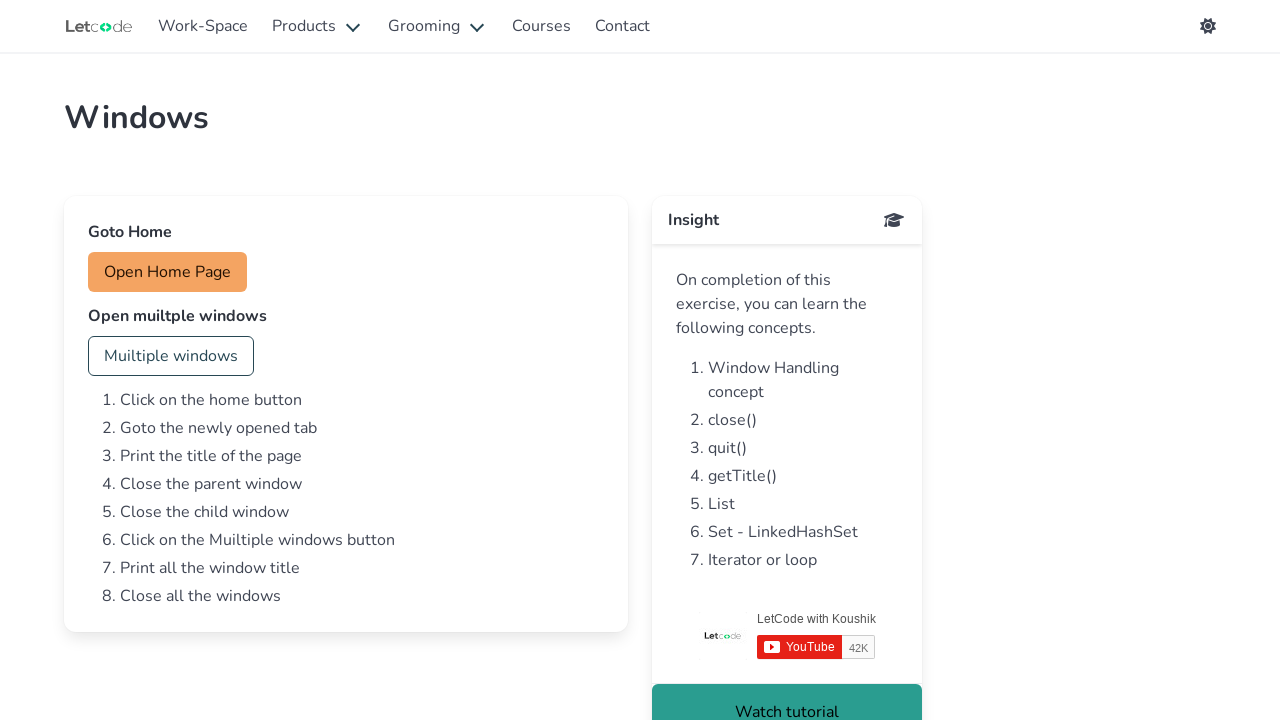

Clicked button to open multiple windows at (171, 356) on #multi
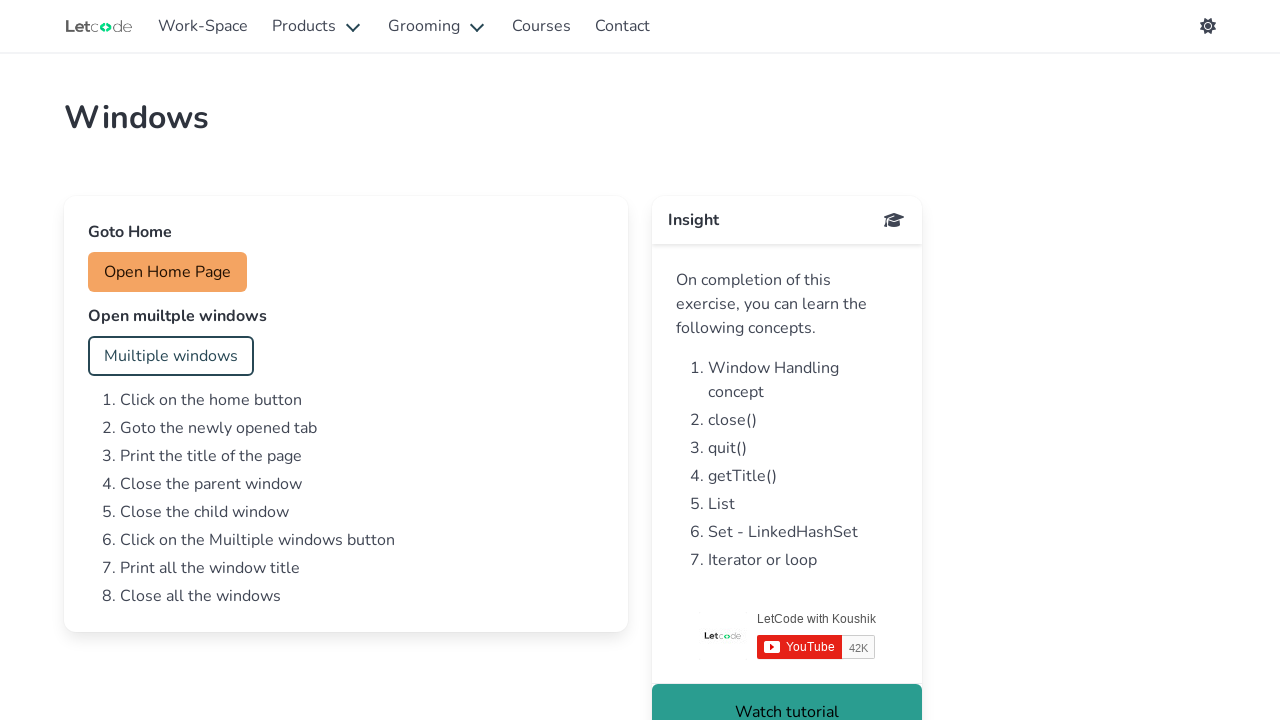

Waited for new pages to open
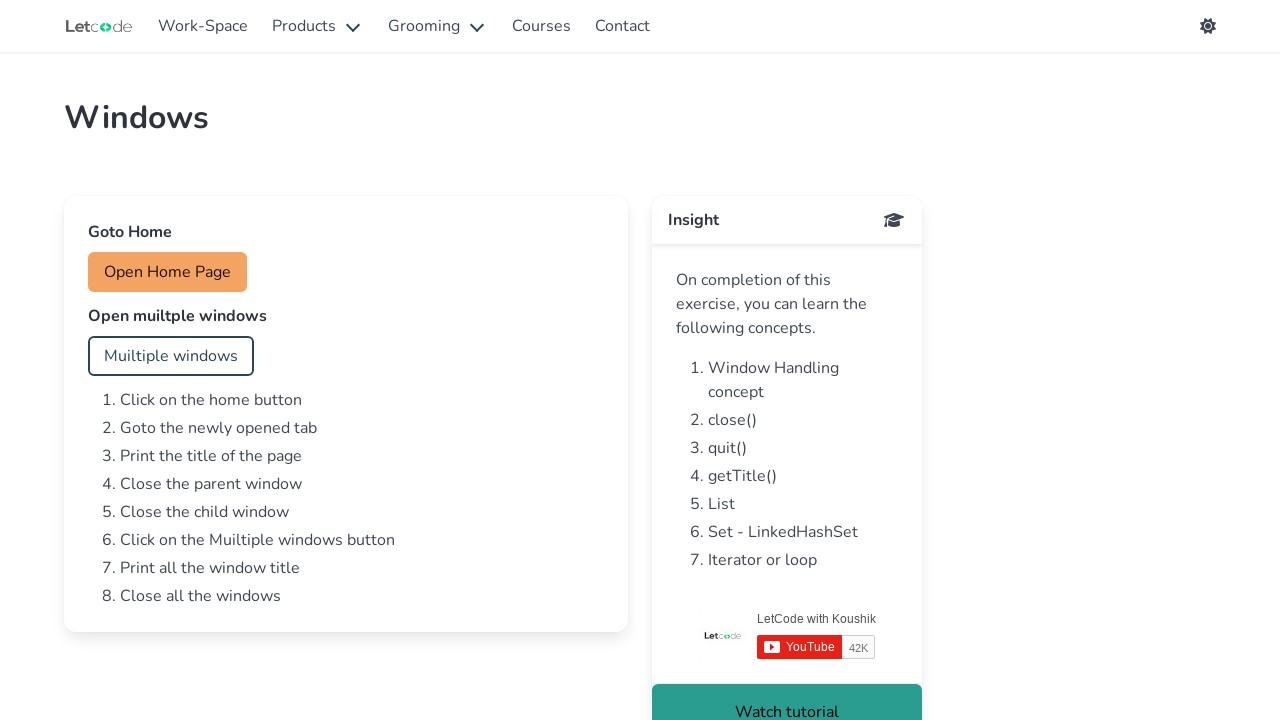

Retrieved all open pages from context
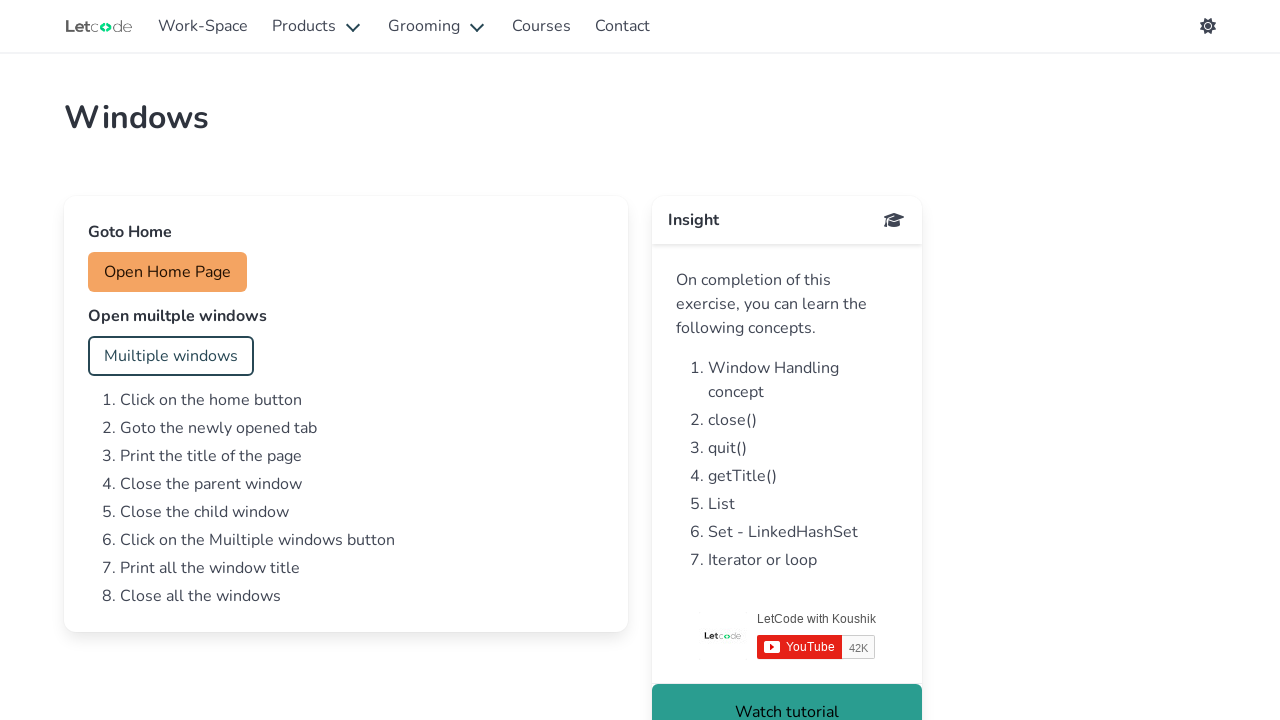

Processing page with URL: https://letcode.in/window
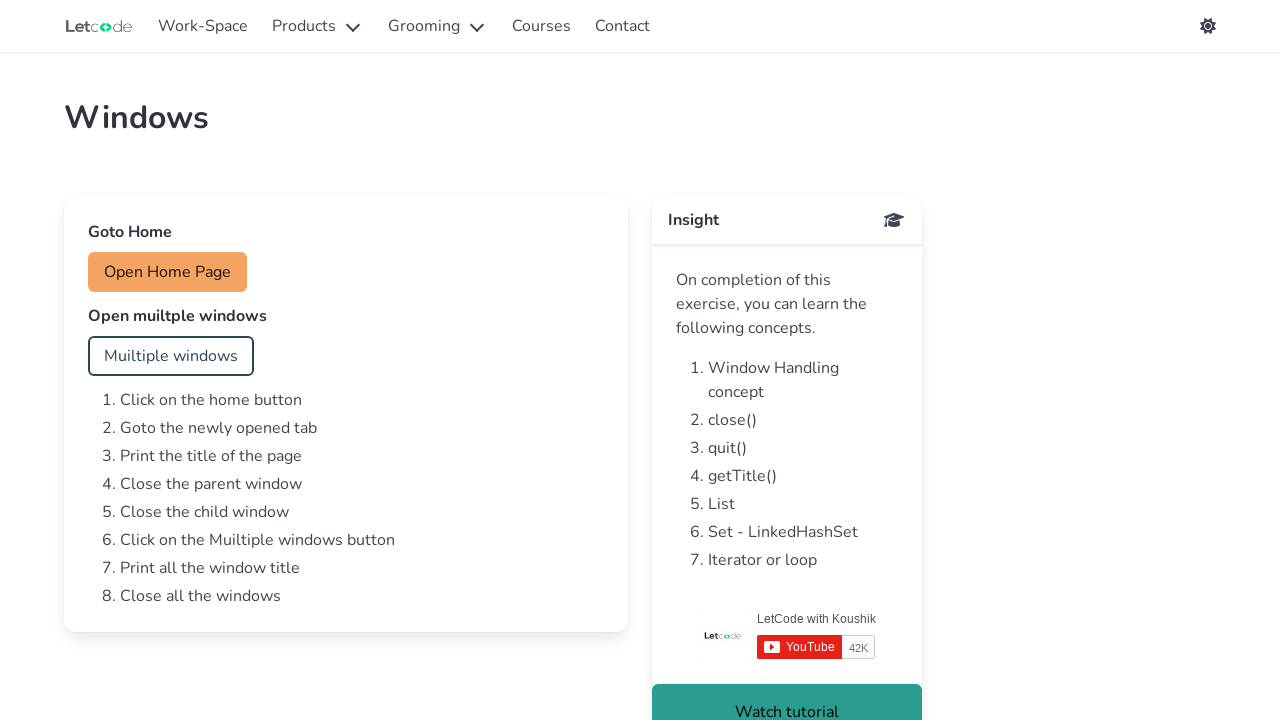

Processing page with URL: https://letcode.in/alert
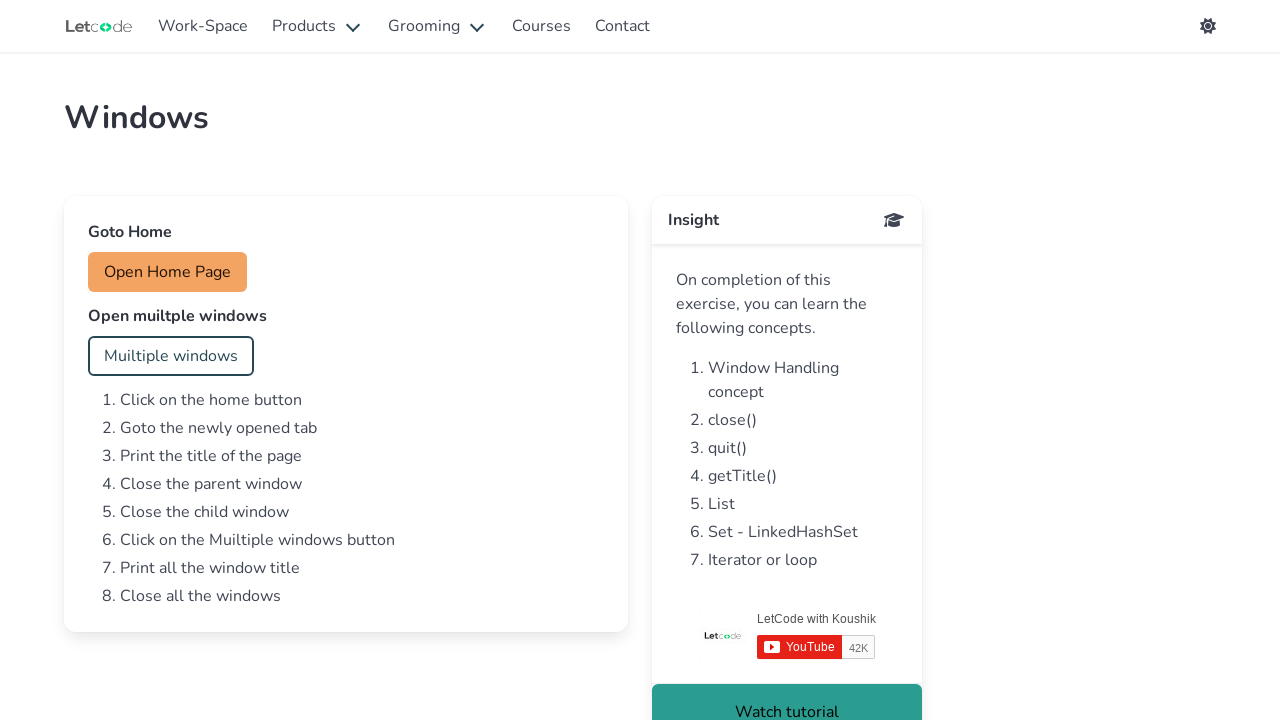

Set up dialog handler for confirm alert
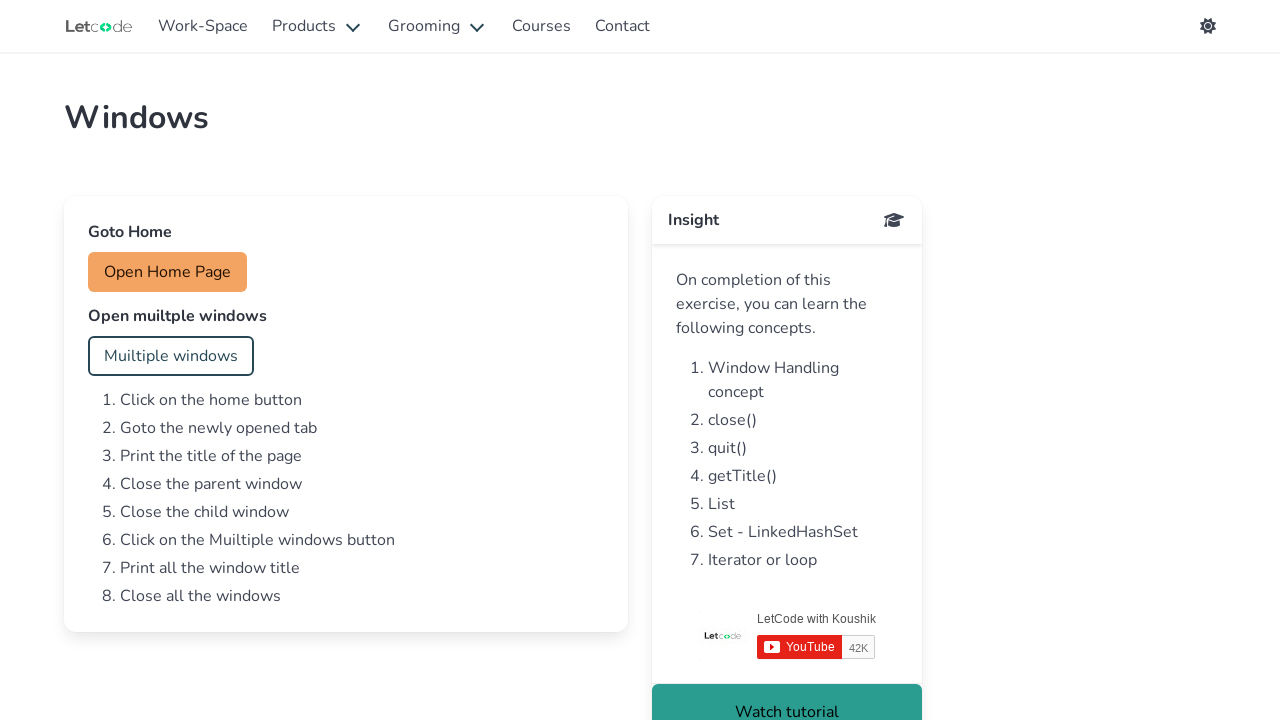

Clicked confirm button on alert page at (154, 356) on #confirm
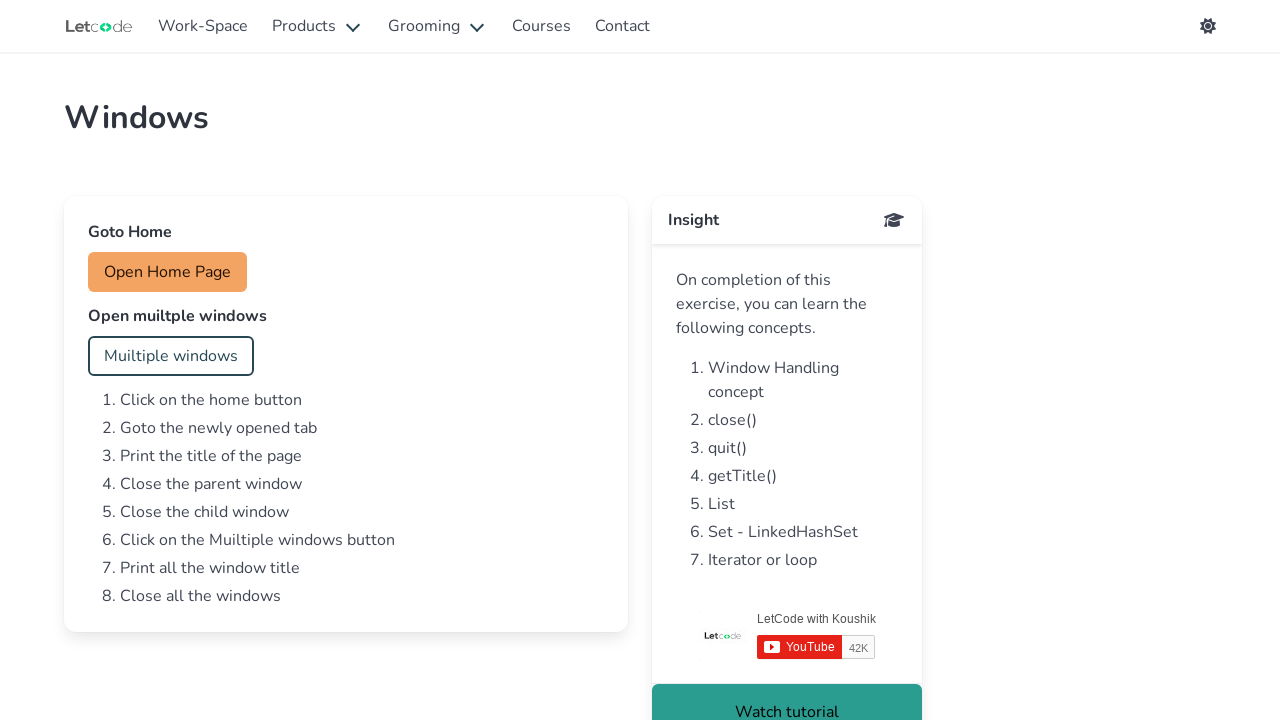

Waited for confirm dialog to process
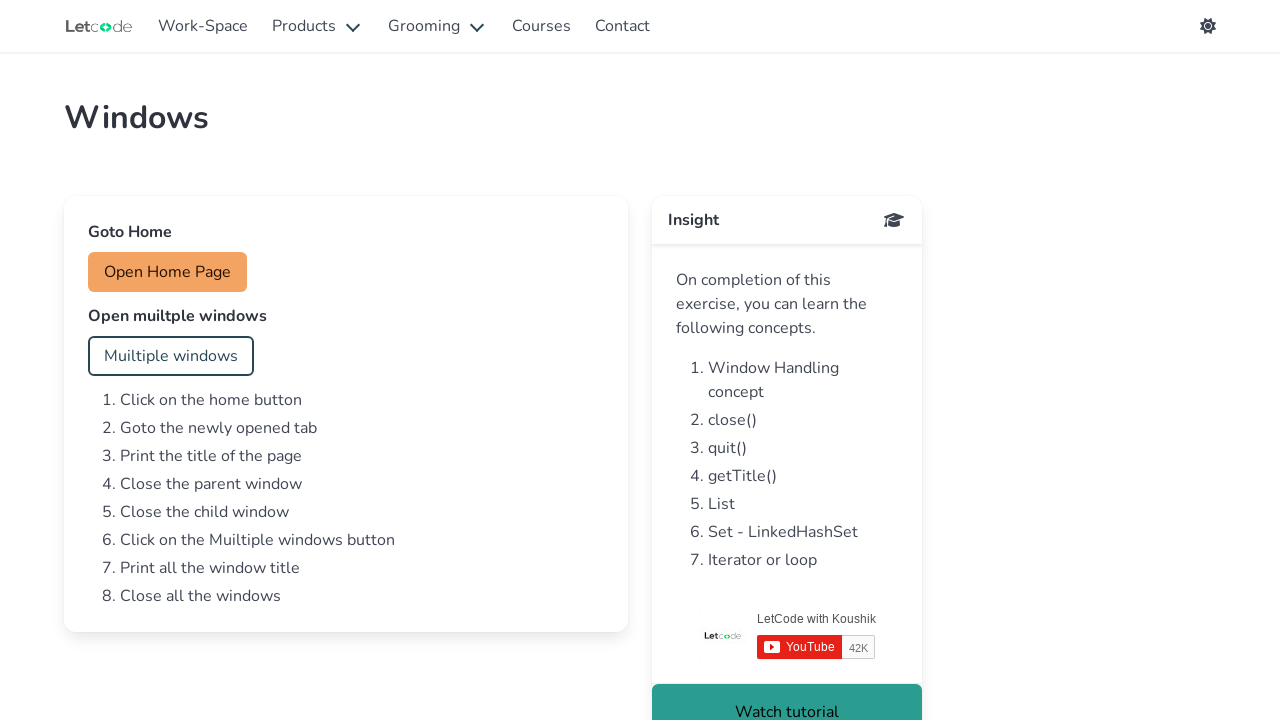

Set up dialog handler for prompt alert
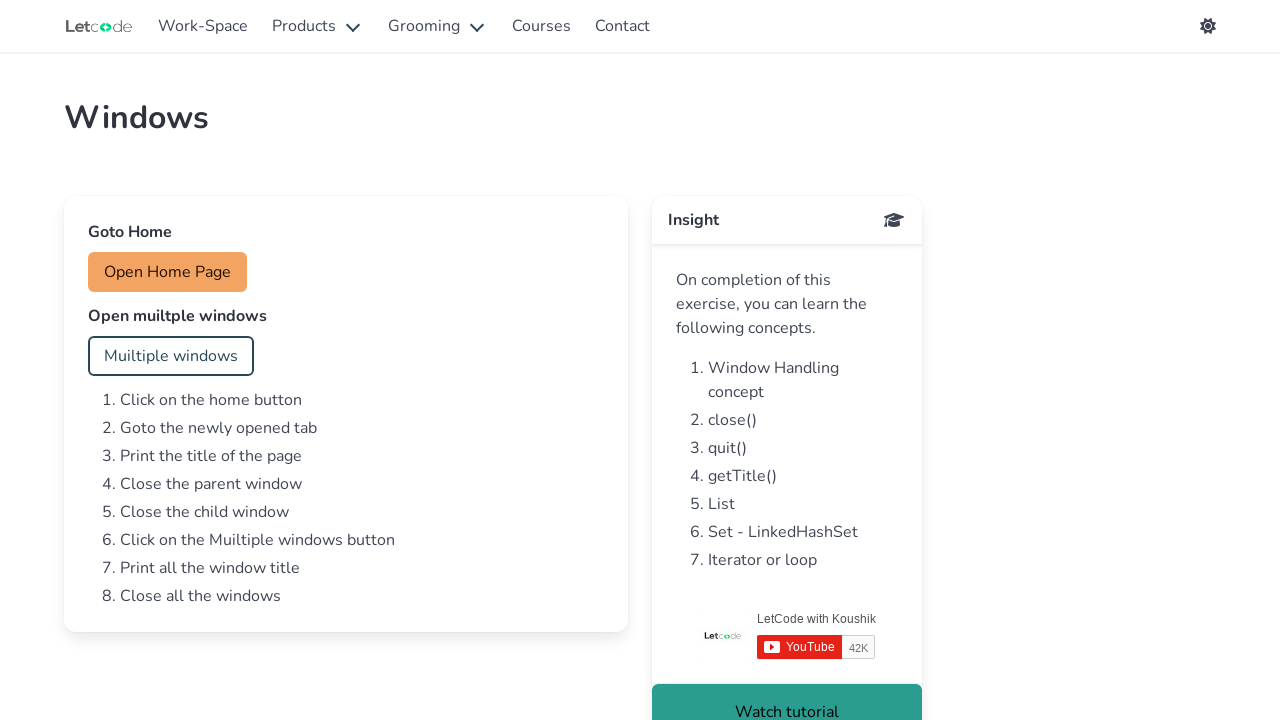

Clicked prompt button on alert page at (152, 440) on #prompt
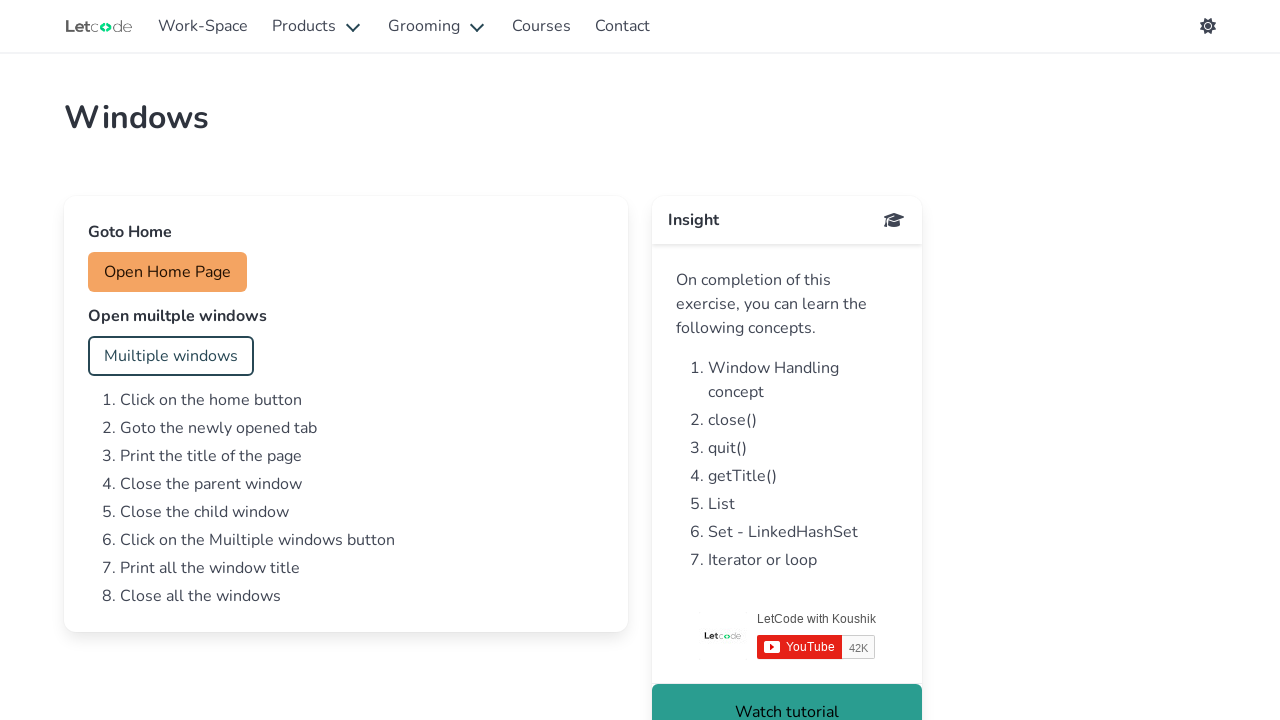

Waited for prompt dialog to process
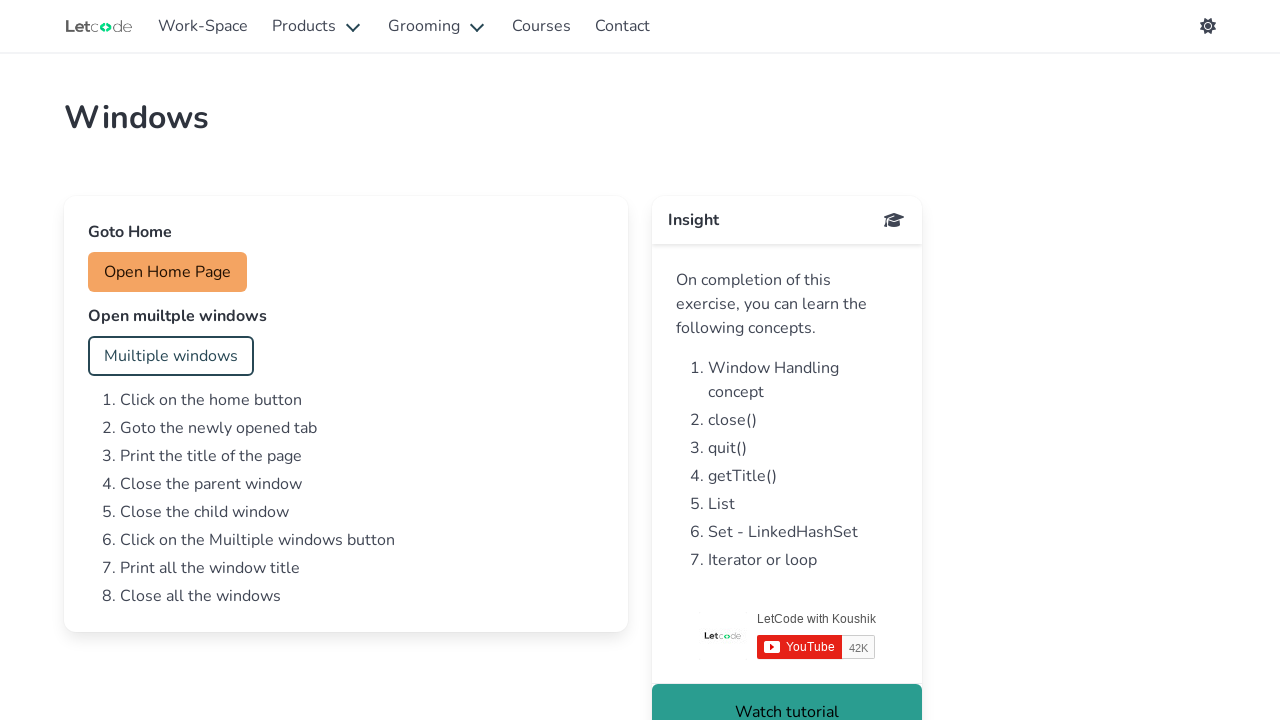

Processing page with URL: https://letcode.in/dropdowns
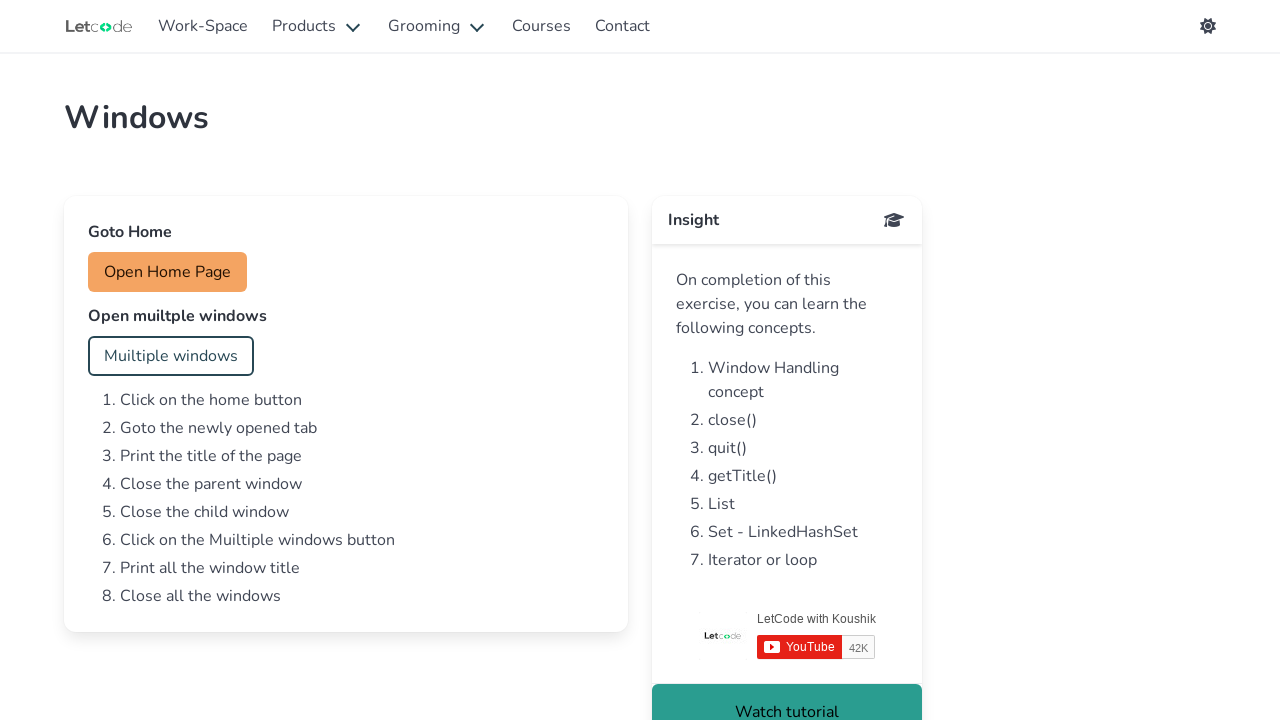

Waited for fruits dropdown to be visible
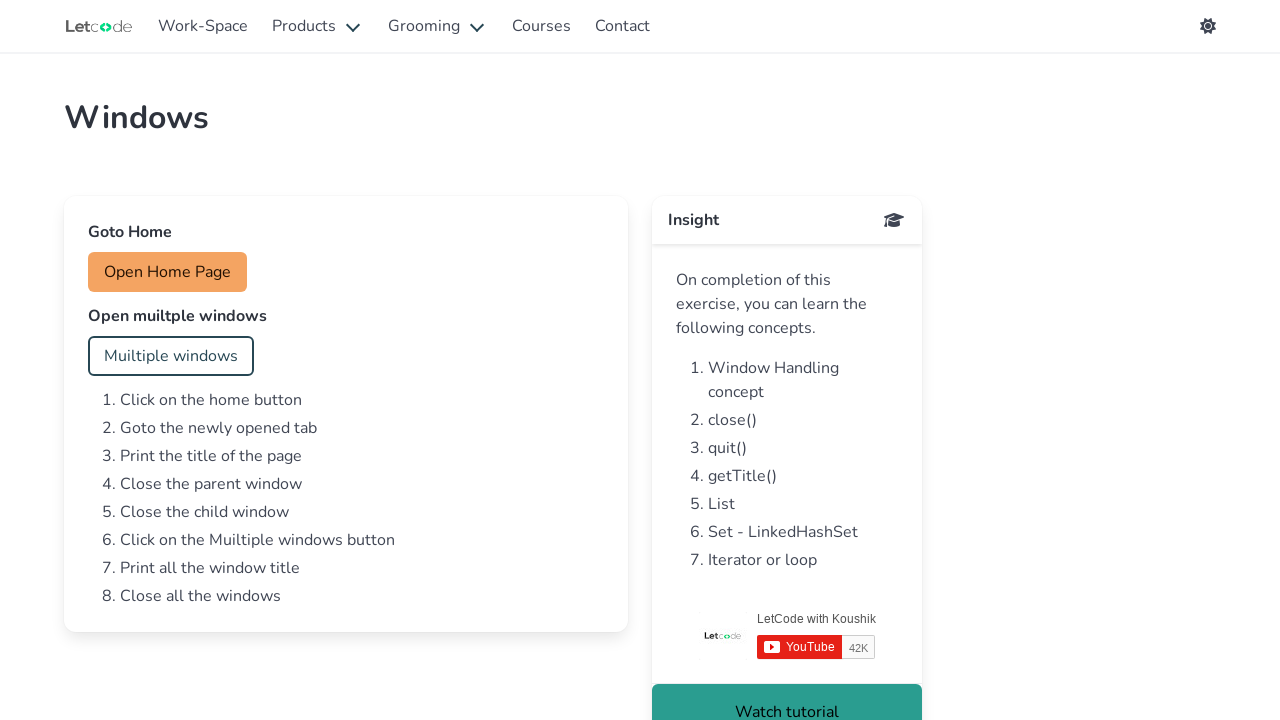

Retrieved all options from fruits dropdown (found 6 options)
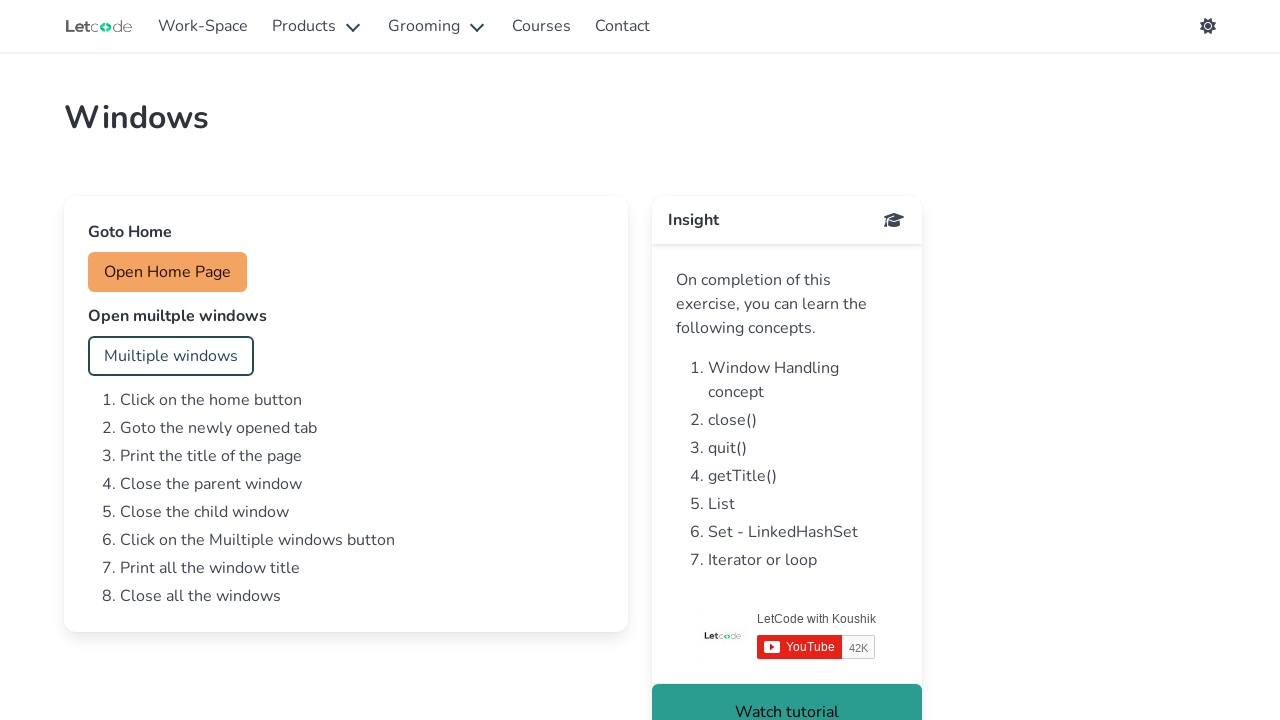

Selected option at index 2 from fruits dropdown on #fruits
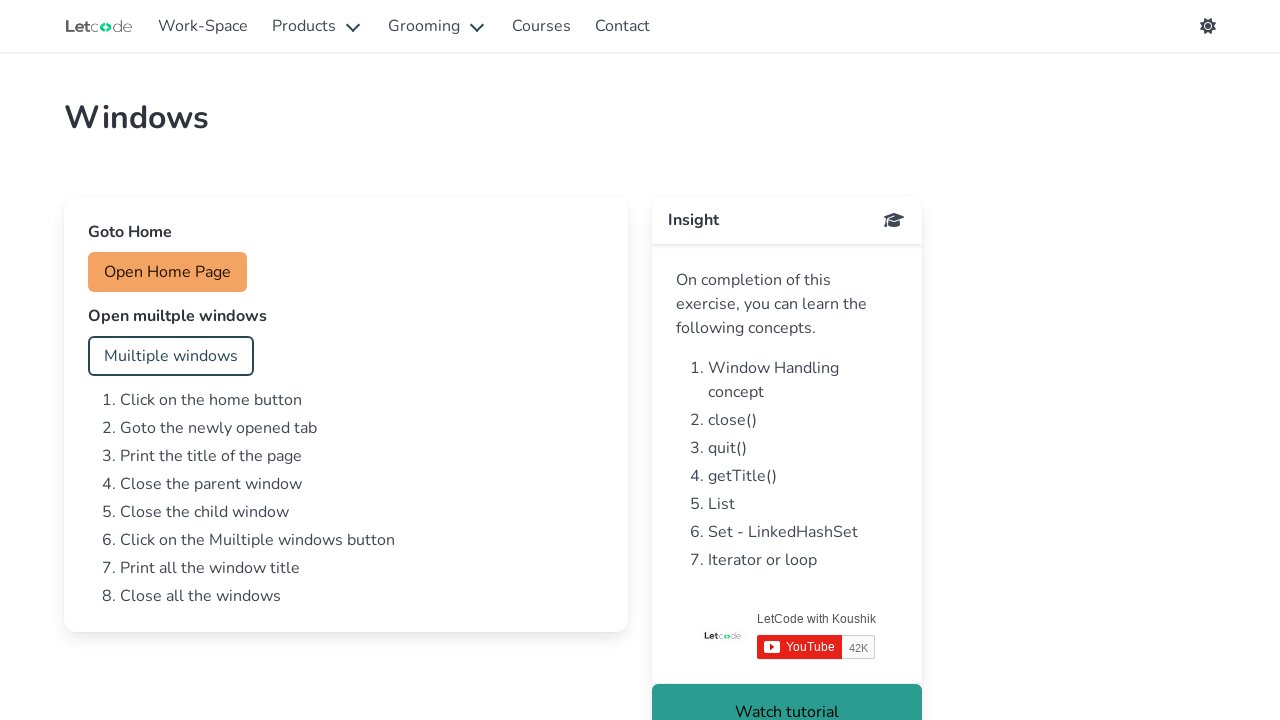

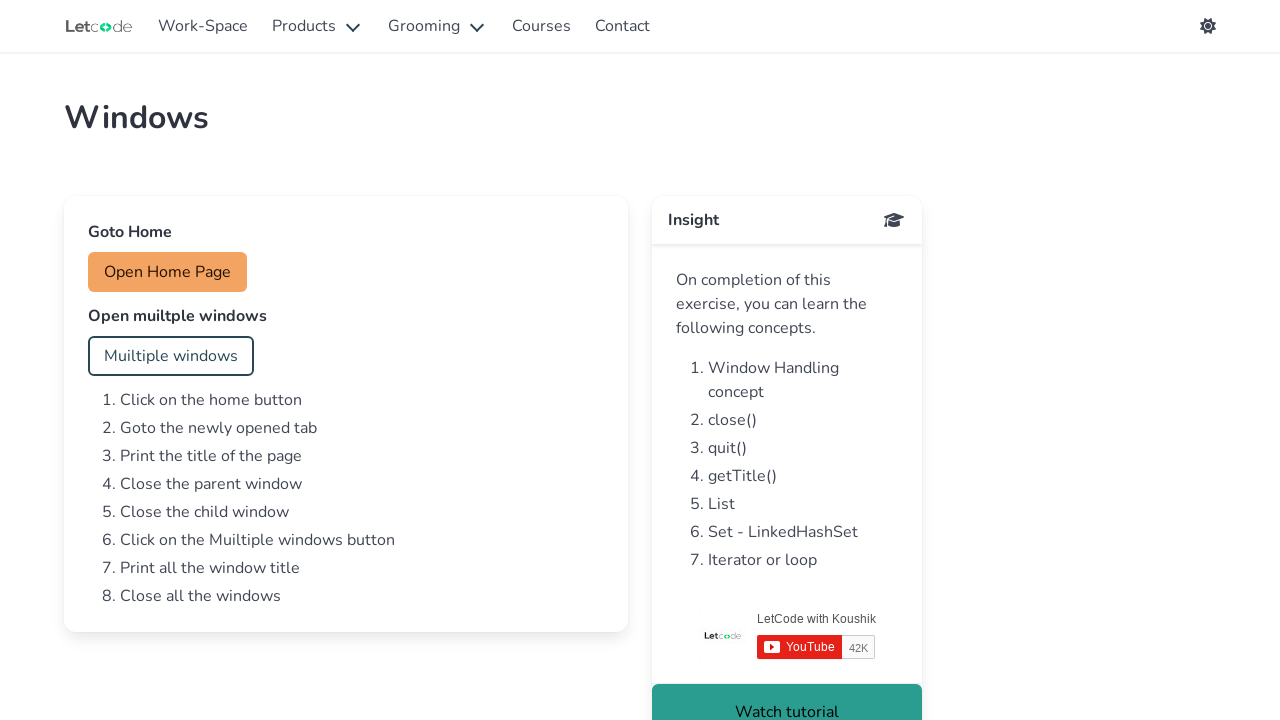